Navigates to Joe Coffee Company's website and verifies the page loads successfully

Starting URL: https://joecoffeecompany.com/

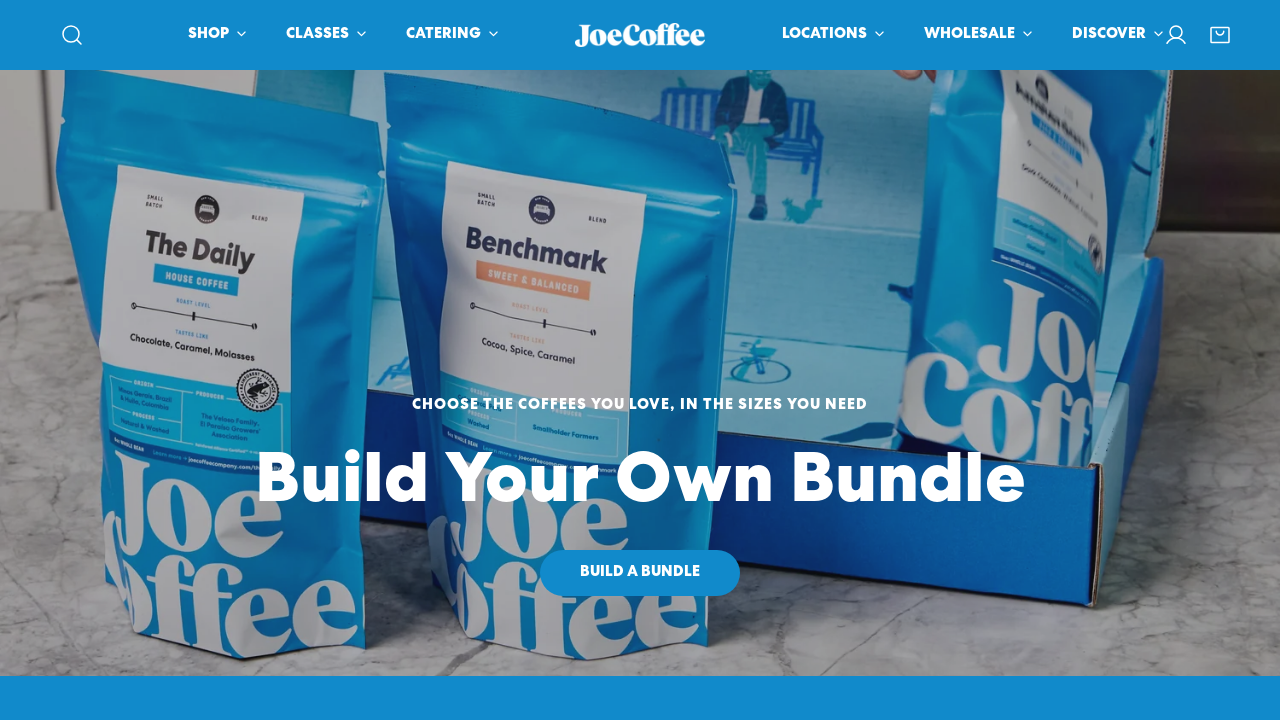

Navigated to Joe Coffee Company website
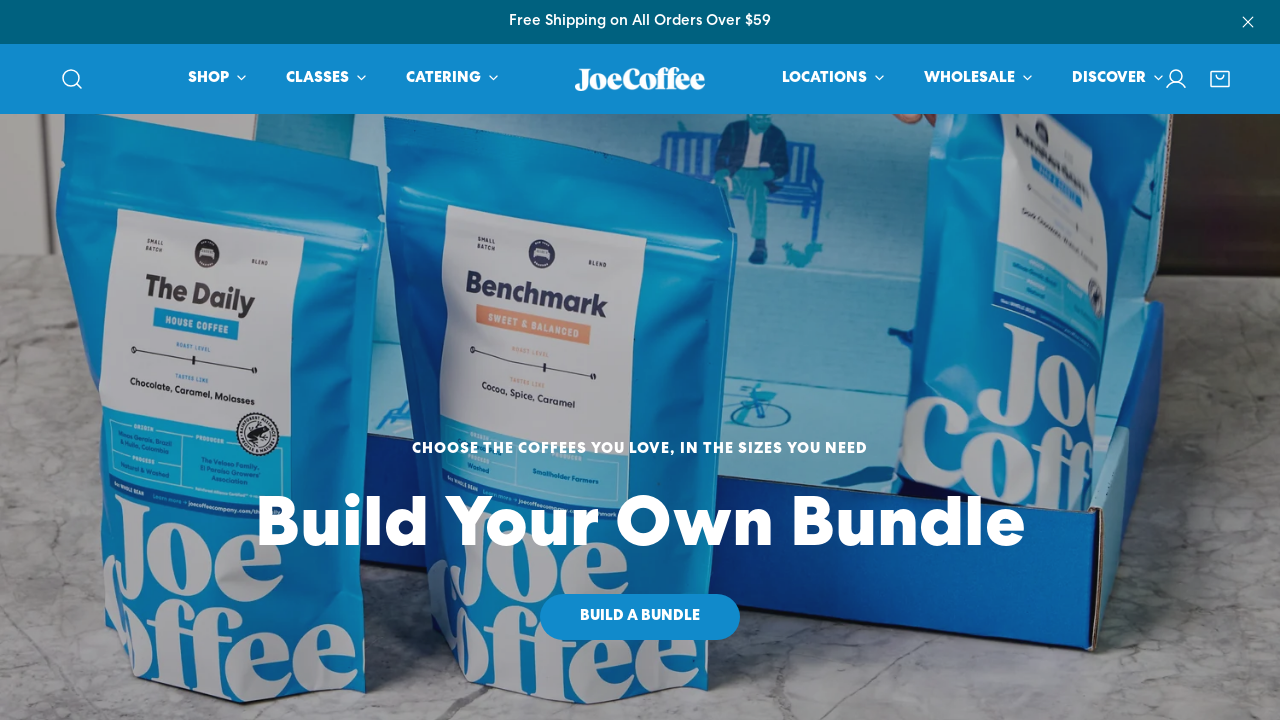

Page fully loaded
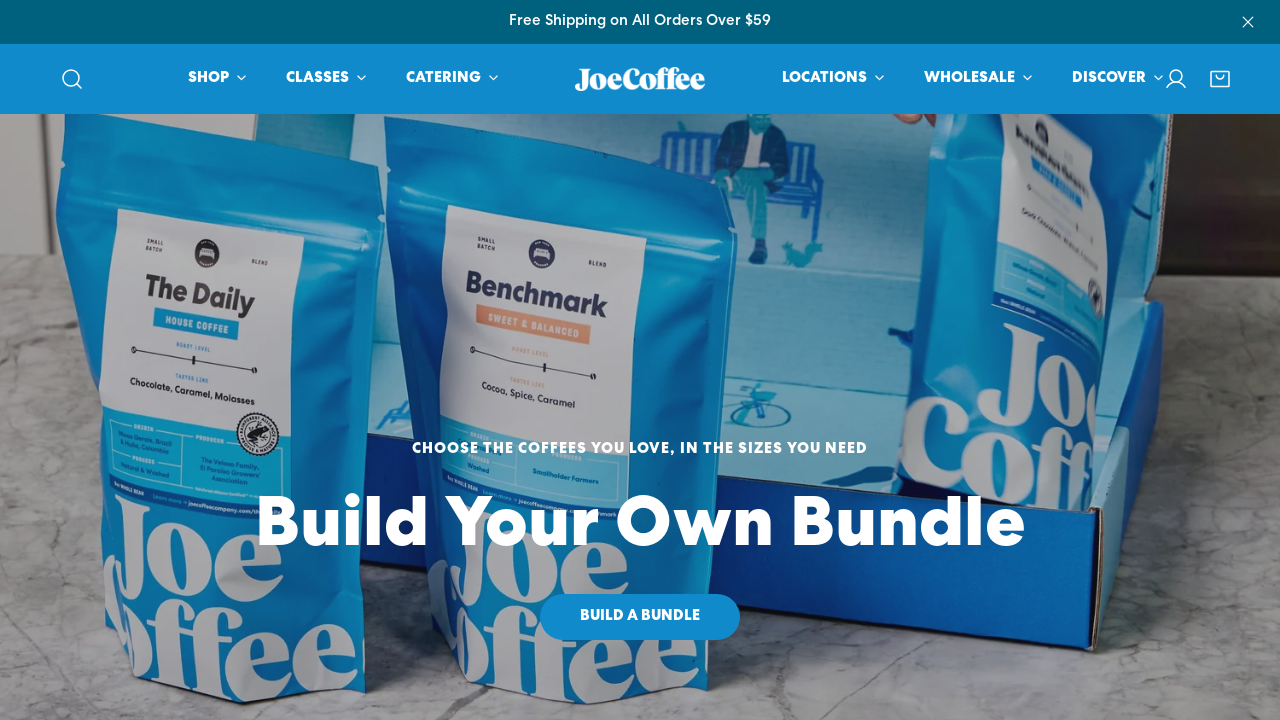

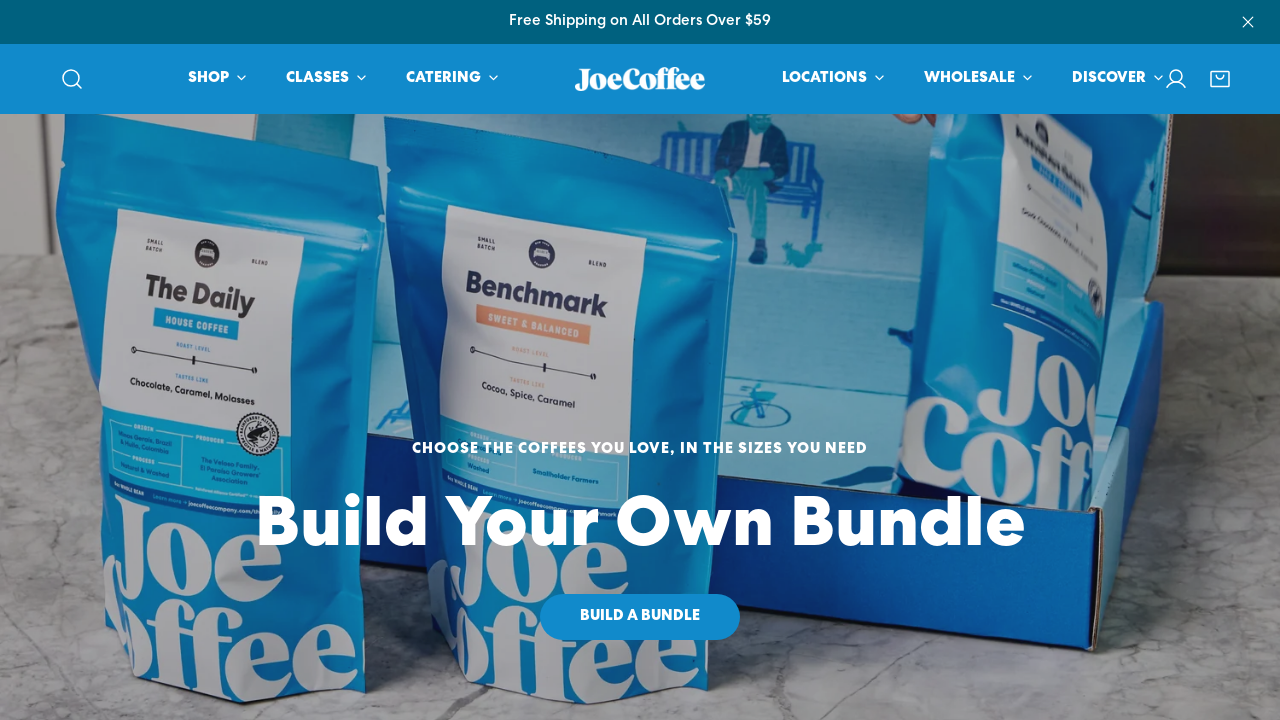